Tests dynamic loading by clicking Start button and waiting 10 seconds for content to appear

Starting URL: http://the-internet.herokuapp.com/dynamic_loading/2

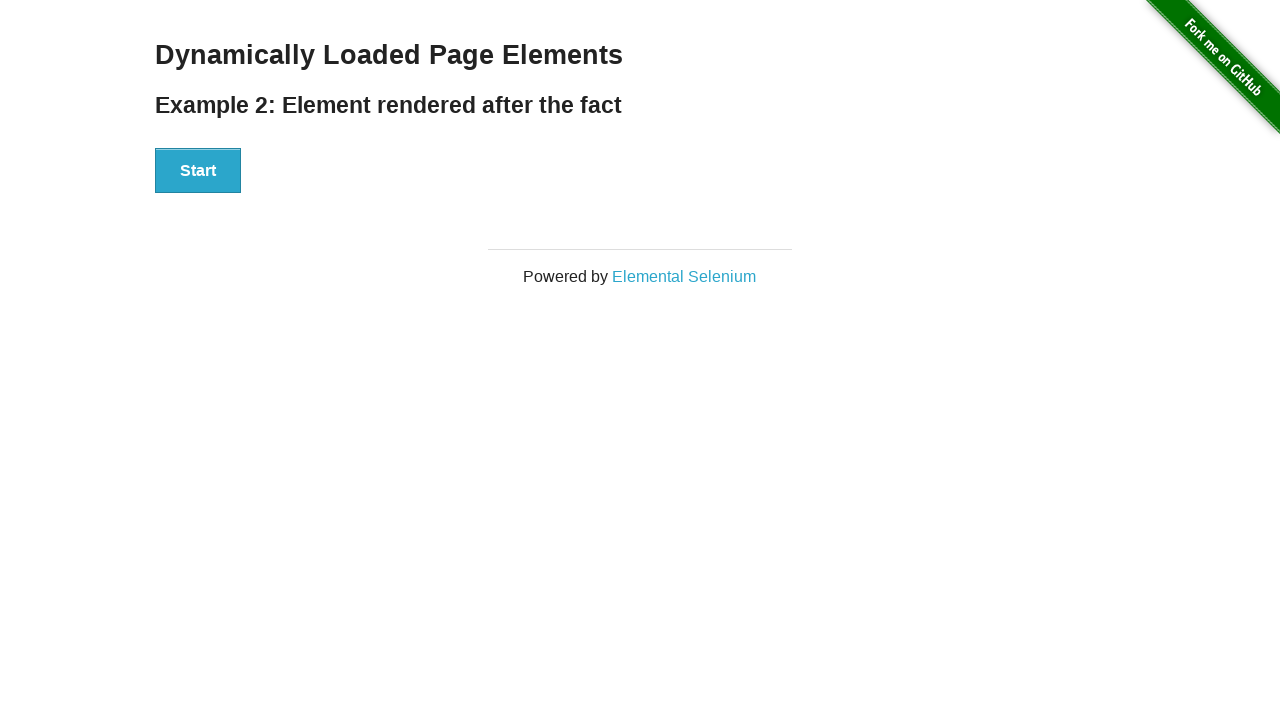

Clicked Start button to trigger dynamic loading at (198, 171) on xpath=//button[text()='Start']
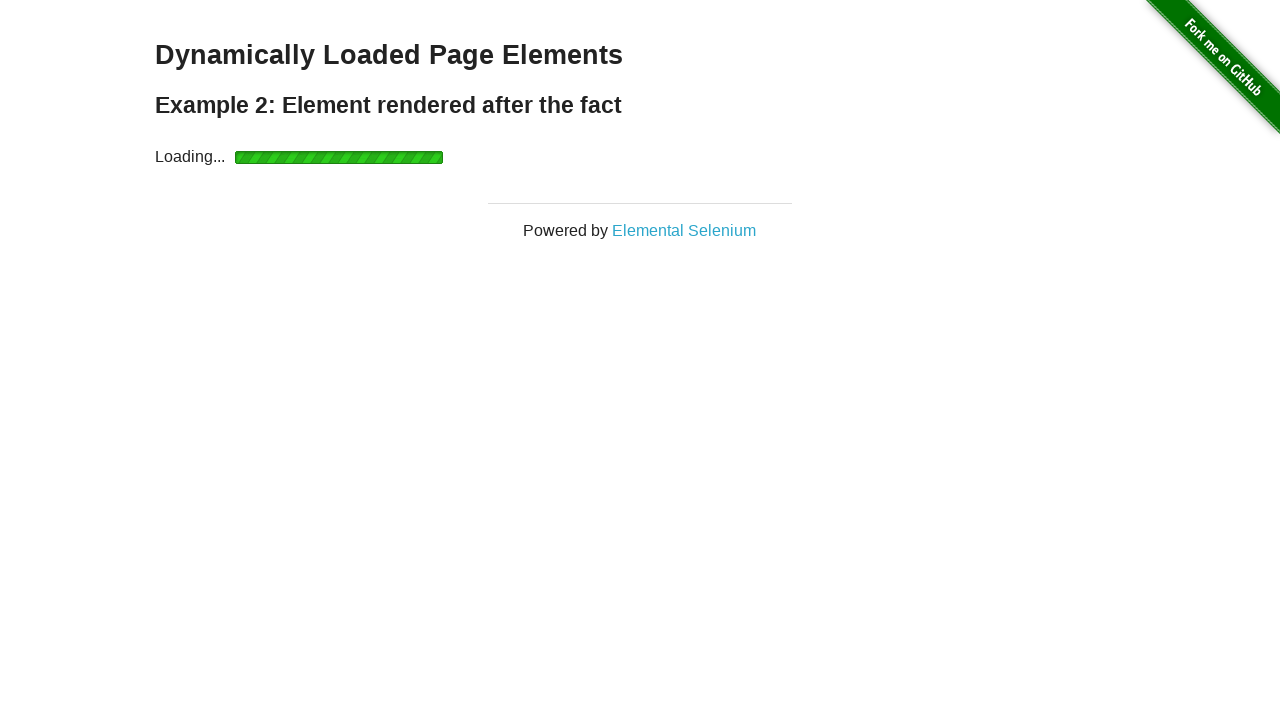

Waited 10 seconds for dynamic content to load
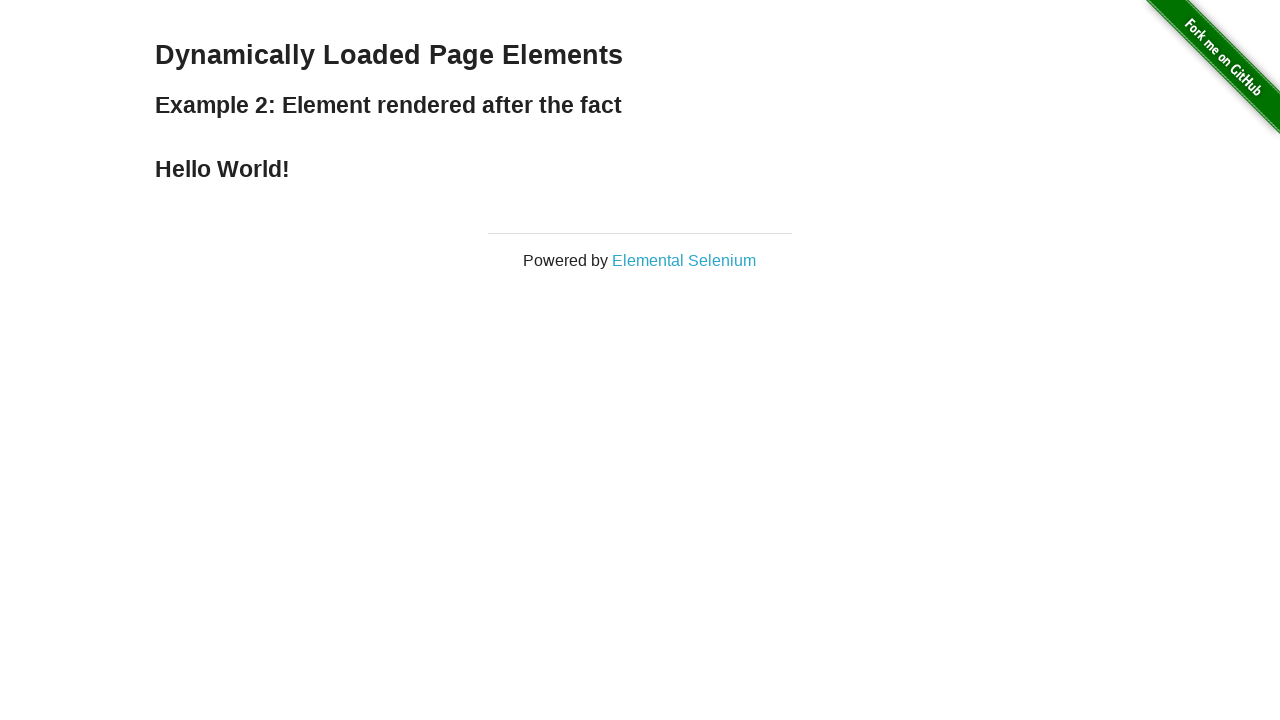

Verified dynamically loaded 'Hello World!' content is visible
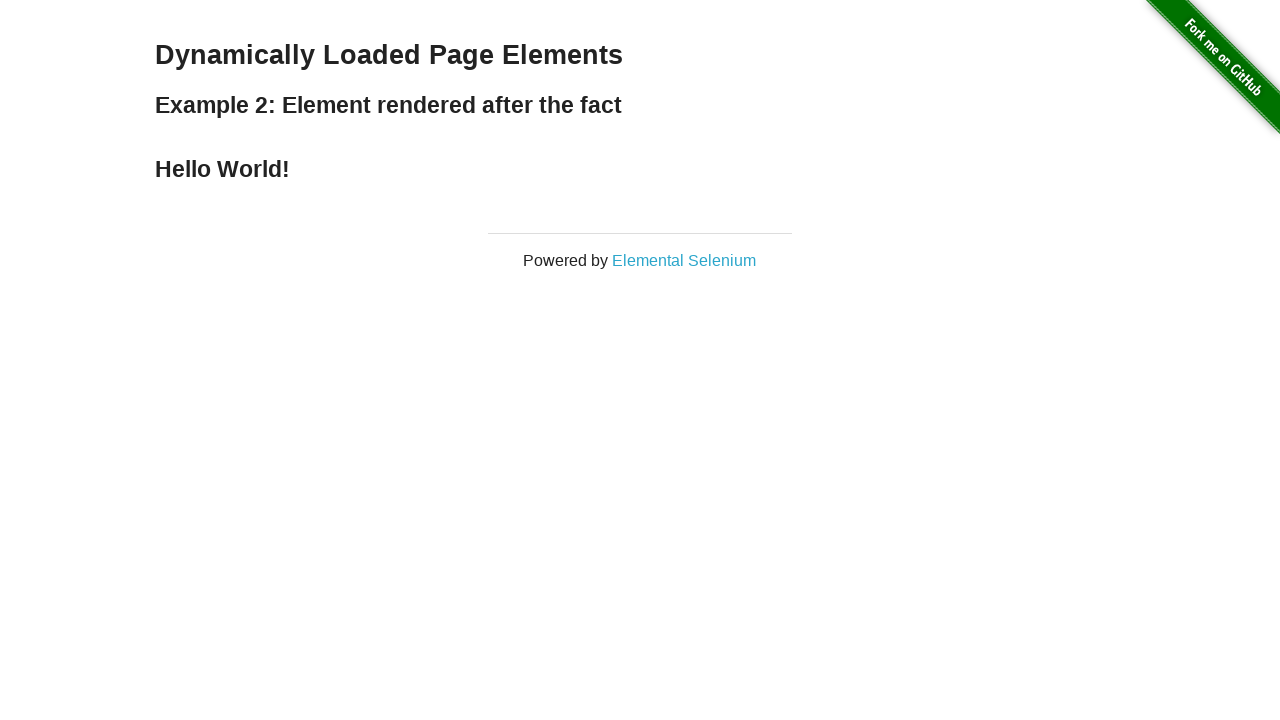

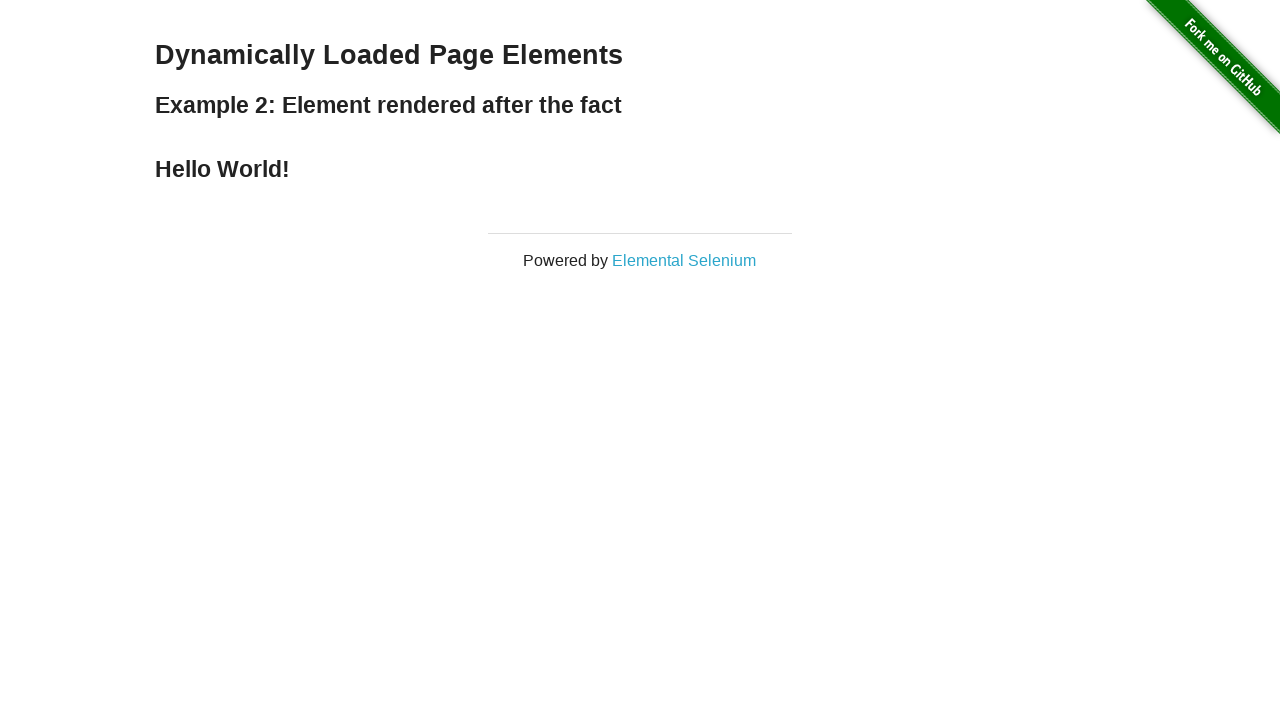